Tests a registration form by filling in required fields across two form blocks and submitting, then verifies successful registration message appears.

Starting URL: http://suninjuly.github.io/registration1.html

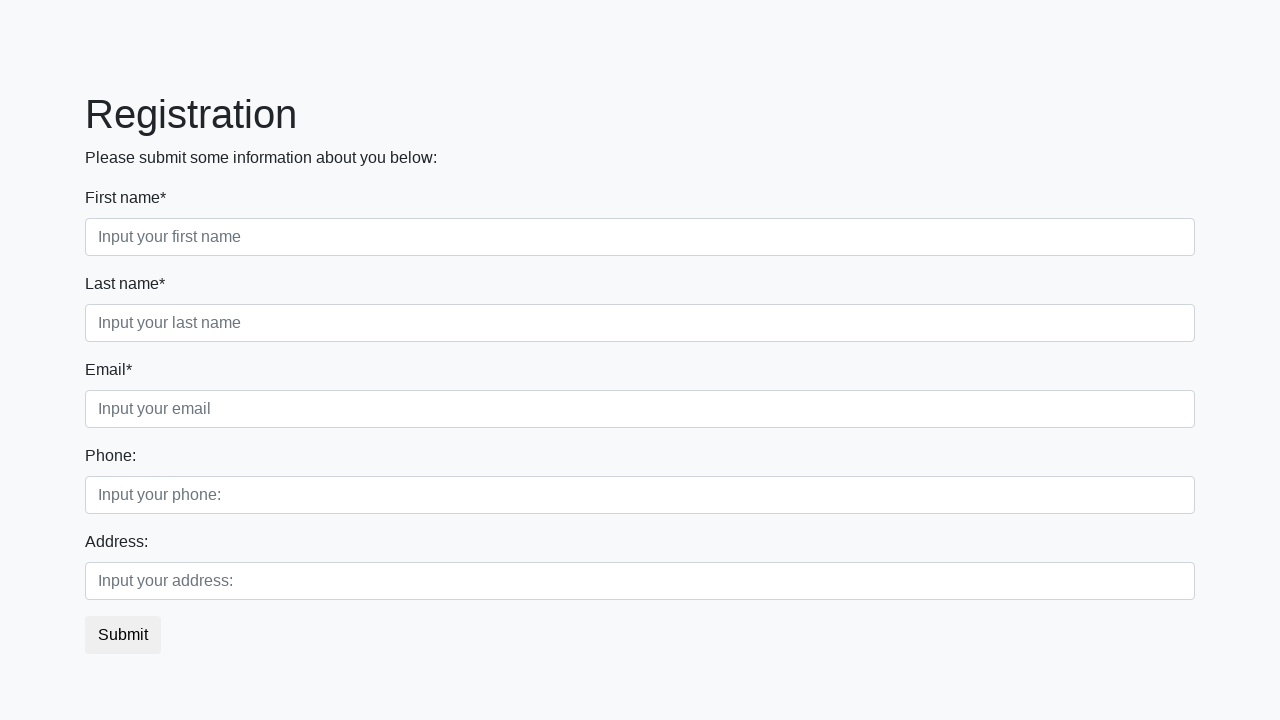

Filled first name field with 'John' in first form block on div.first_block div.form-group.first_class input
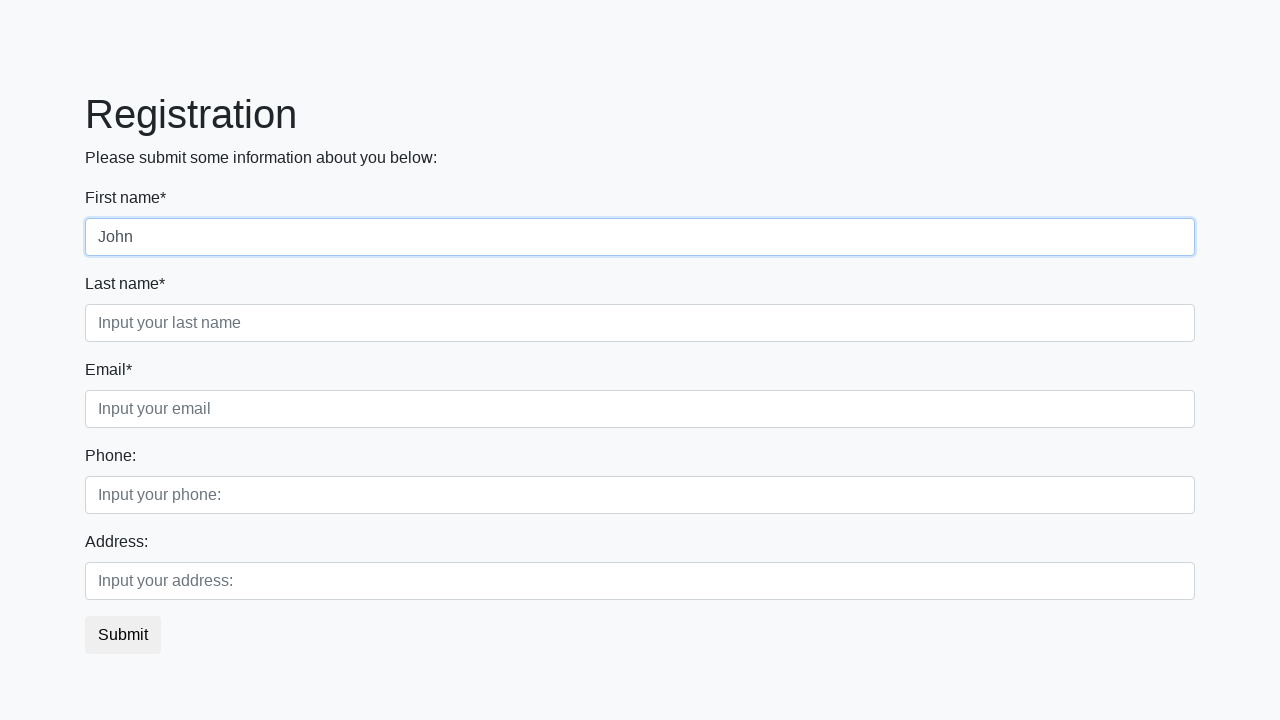

Filled second field with 'Doe' in first form block on div.first_block div.form-group.second_class input
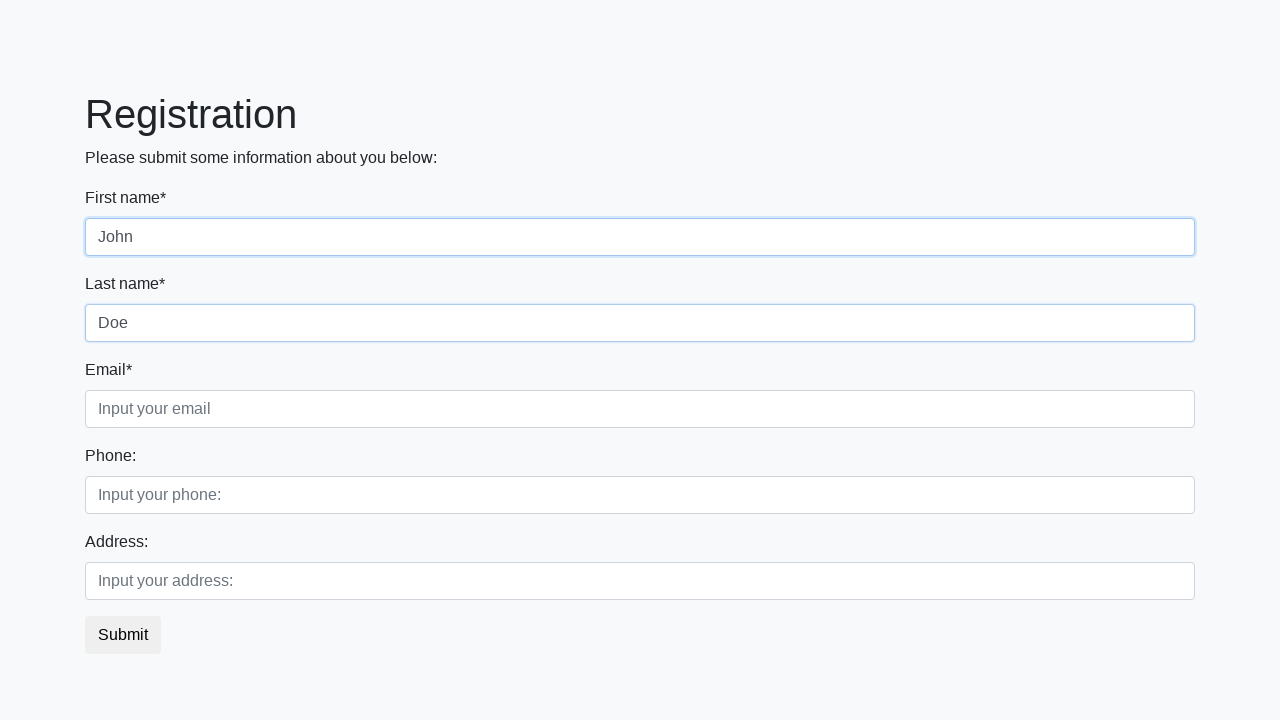

Filled third field with 'Smith' in first form block on div.first_block div.form-group.third_class input
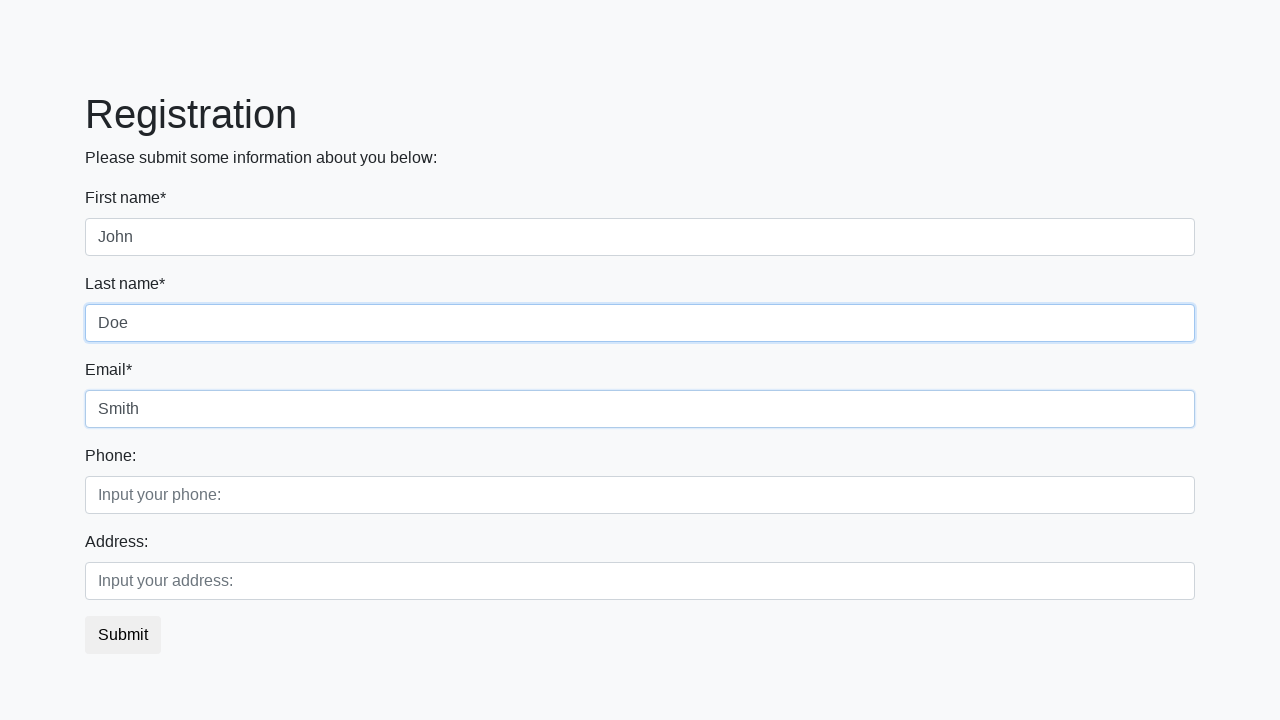

Filled email field with 'test@example.com' in second form block on div.second_block div.form-group.first_class input
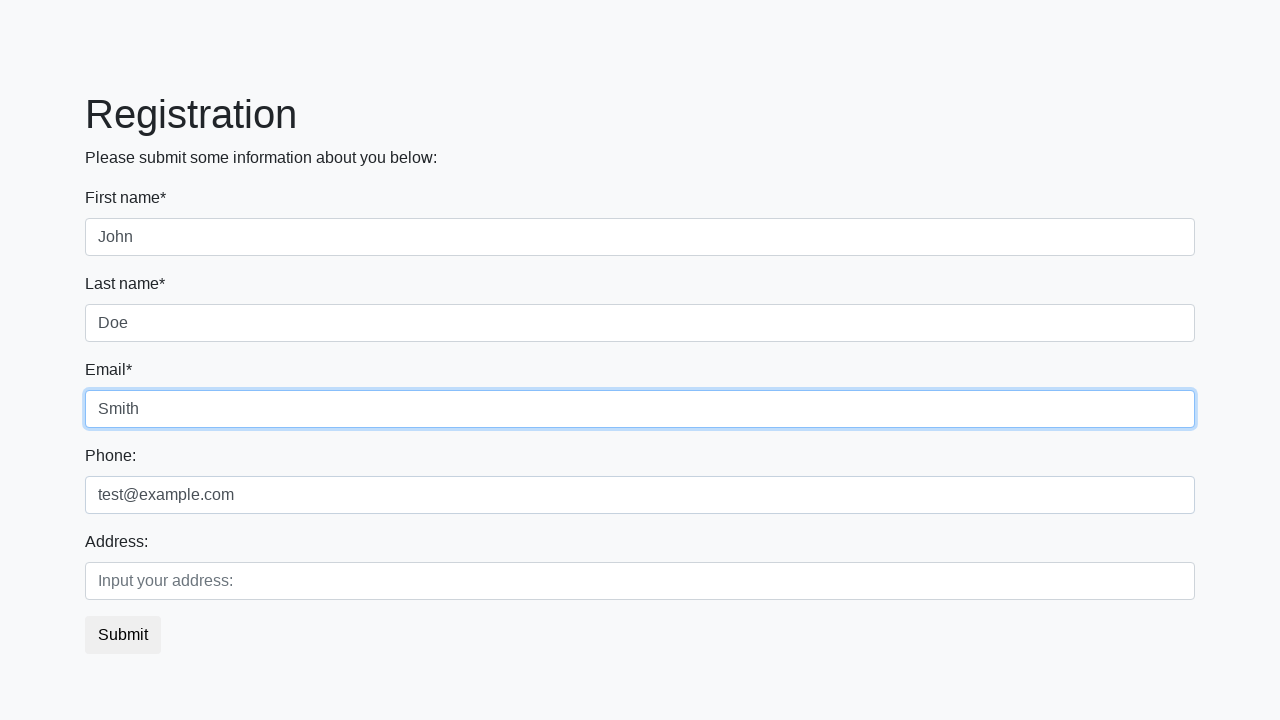

Filled phone field with '+1234567890' in second form block on div.second_block div.form-group.second_class input
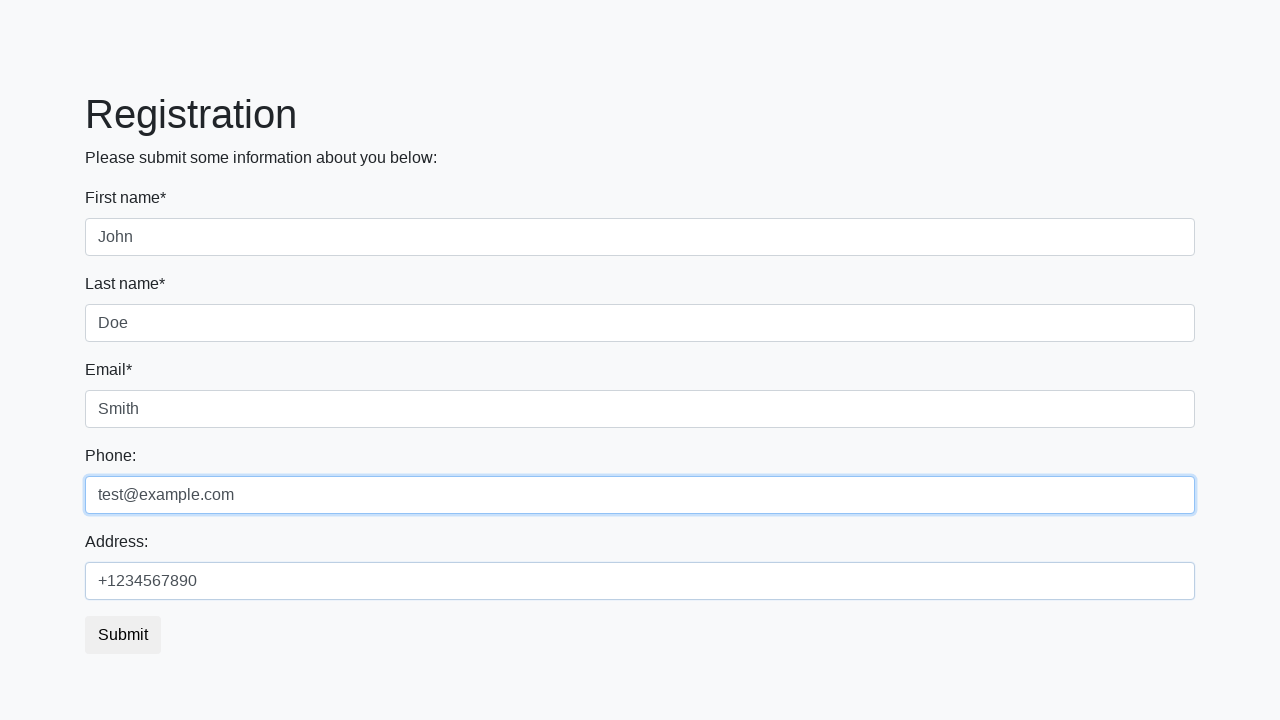

Clicked submit button to register at (123, 635) on button.btn
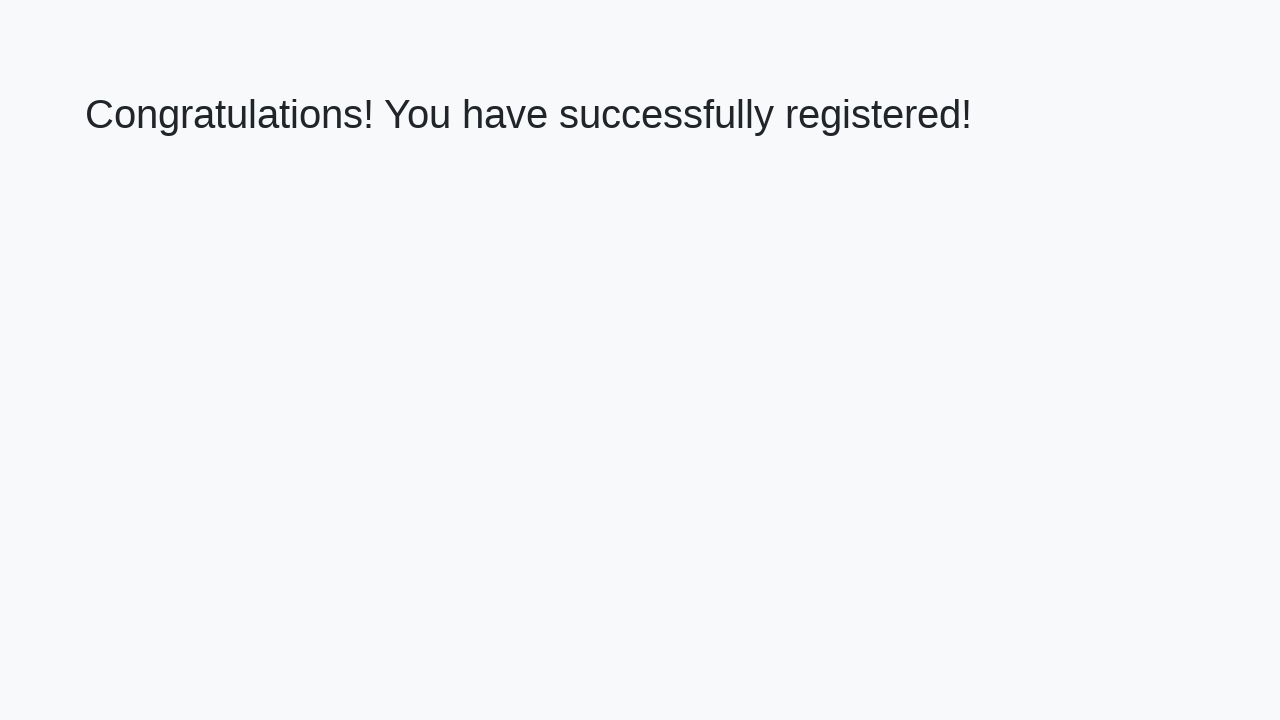

Success message appeared - registration completed
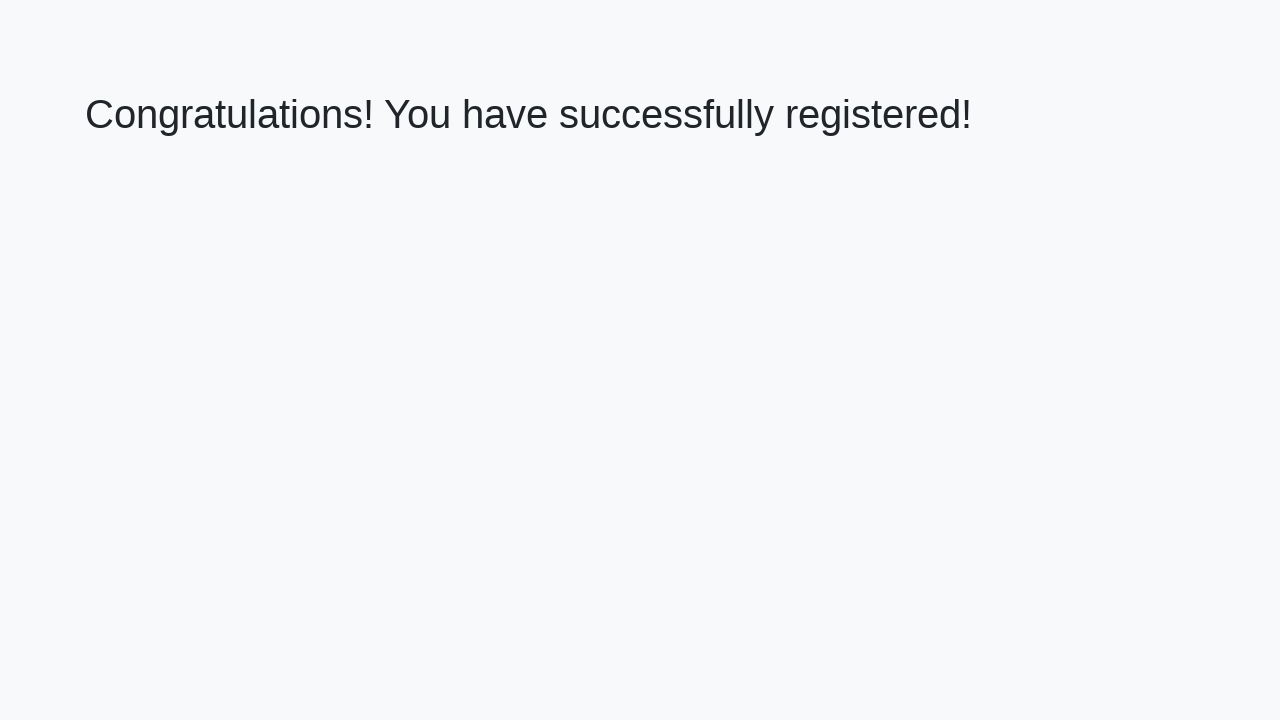

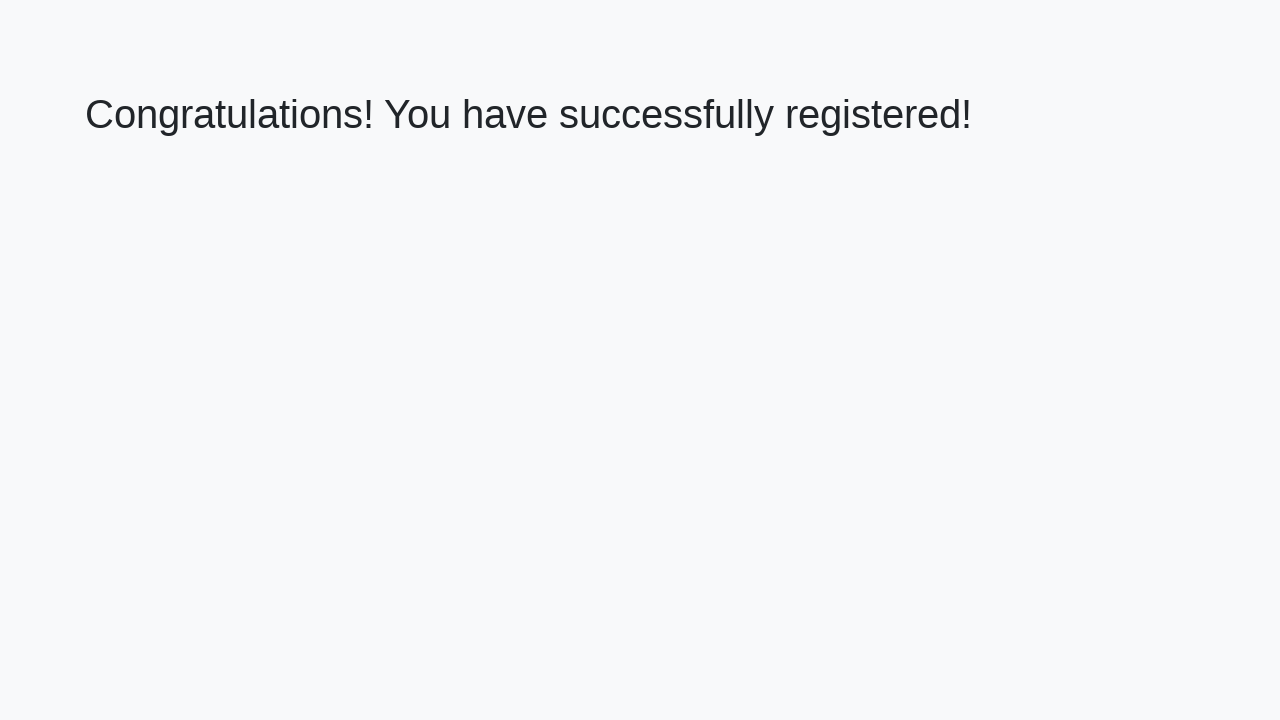